Tests dismissing a JavaScript alert dialog by clicking a button to trigger the alert and then dismissing it

Starting URL: https://www.w3schools.com/js/tryit.asp?filename=tryjs_alert

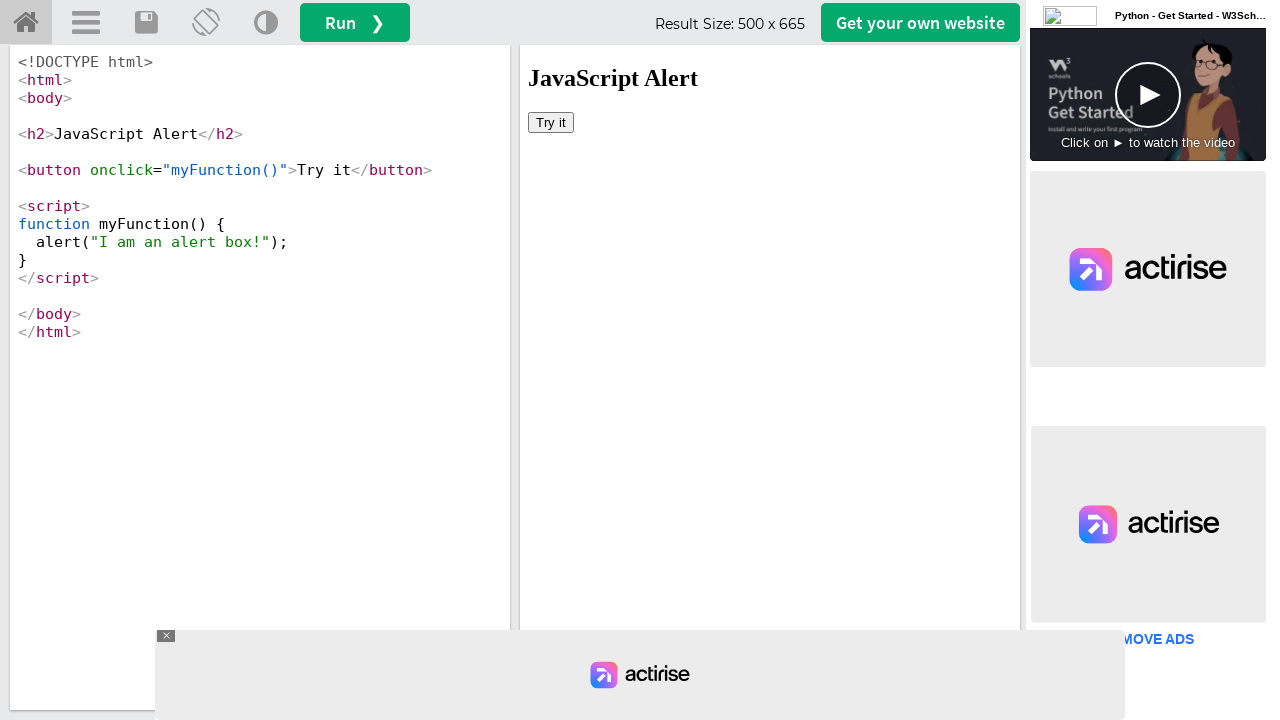

Located iframe with id 'iframeResult' containing the demo
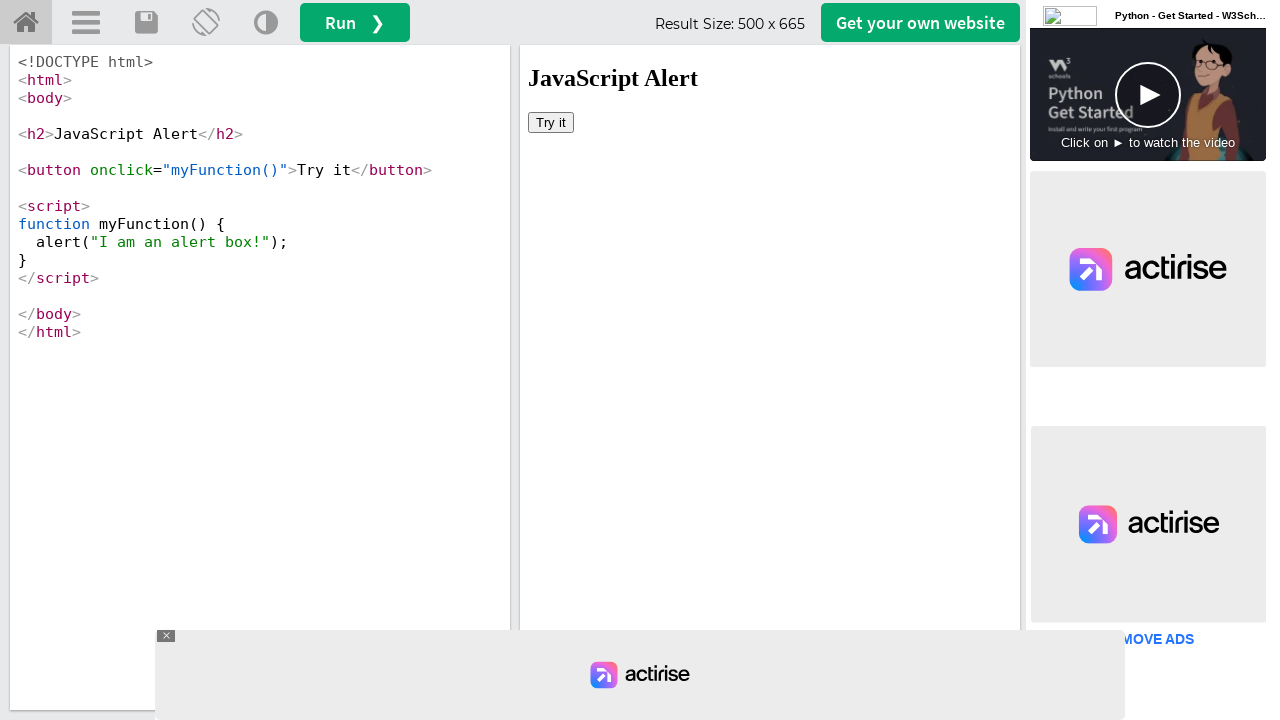

Clicked button to trigger JavaScript alert dialog at (551, 122) on iframe[id='iframeResult'] >> internal:control=enter-frame >> button
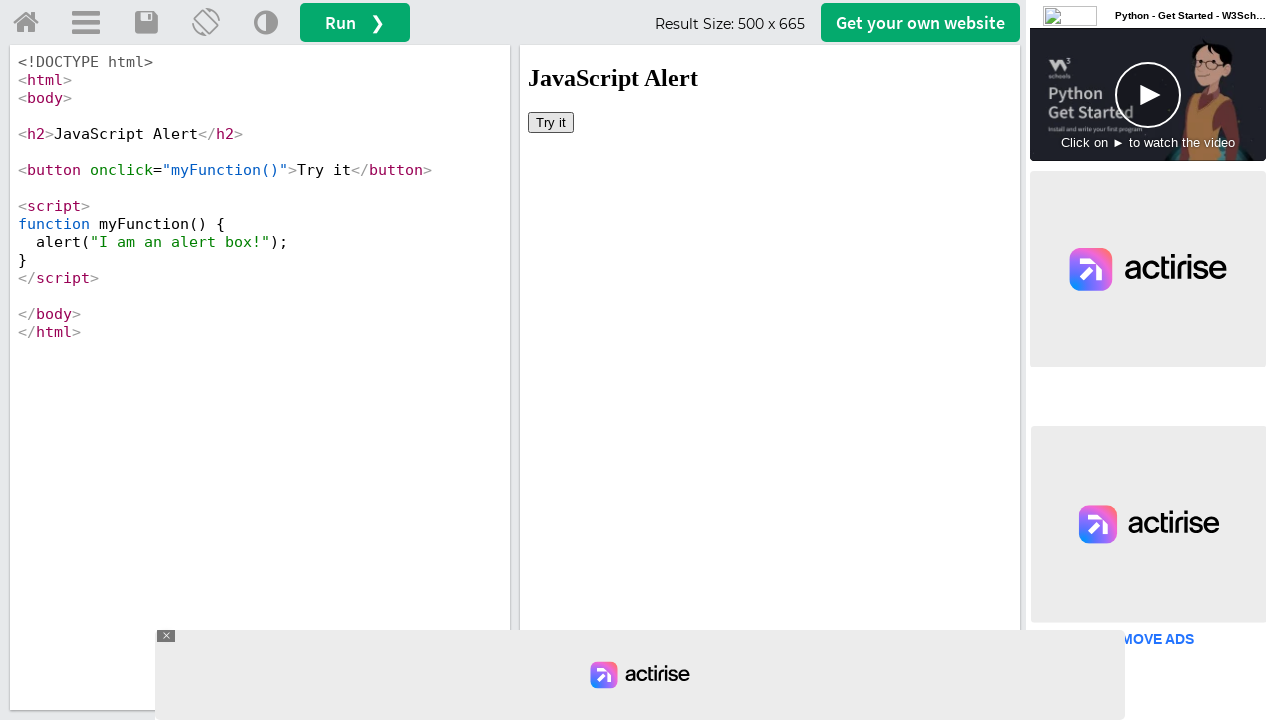

Dismissed the JavaScript alert dialog
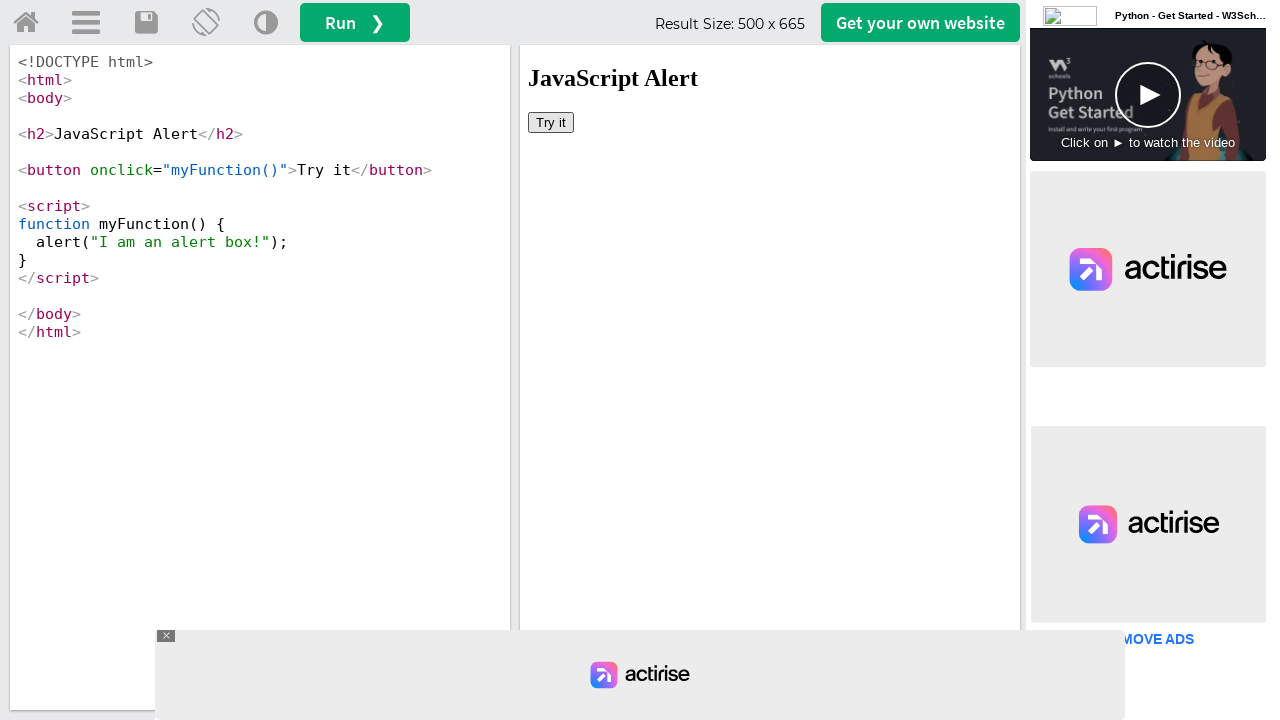

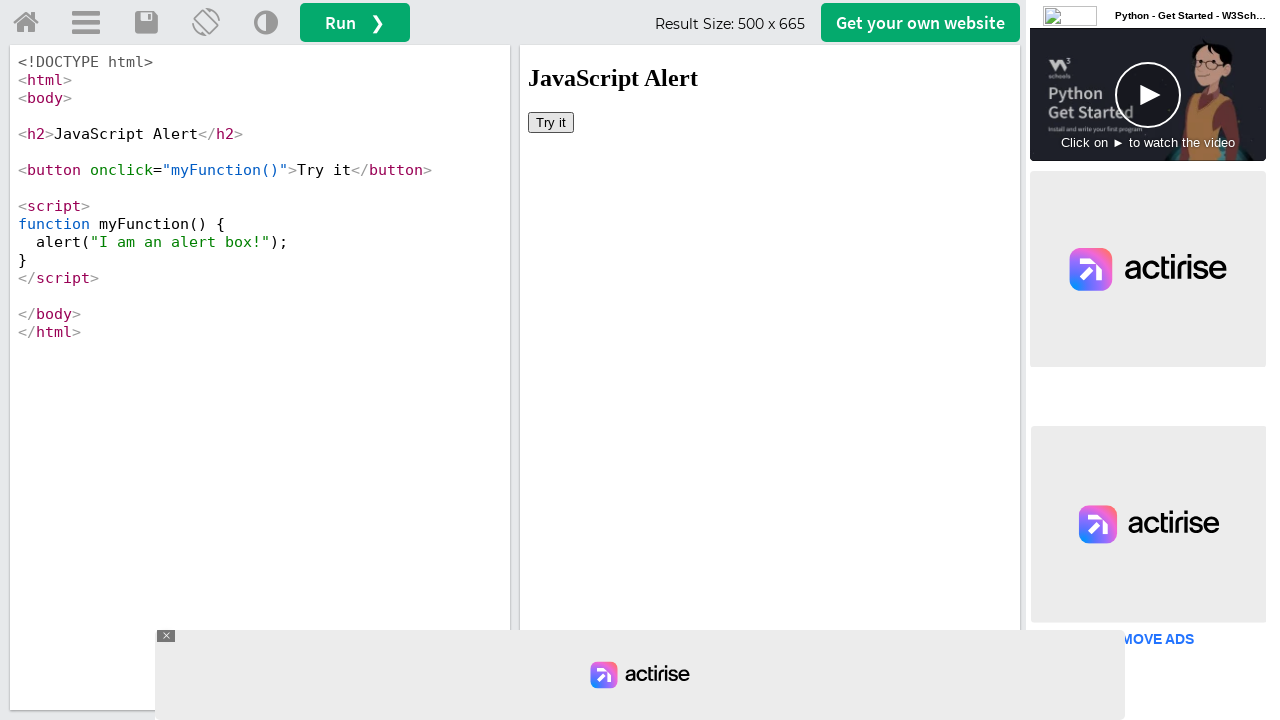